Tests search functionality on Playwright docs by opening the search dialog, entering a search query for "assertions", and verifying search results appear.

Starting URL: https://playwright.dev/docs/intro

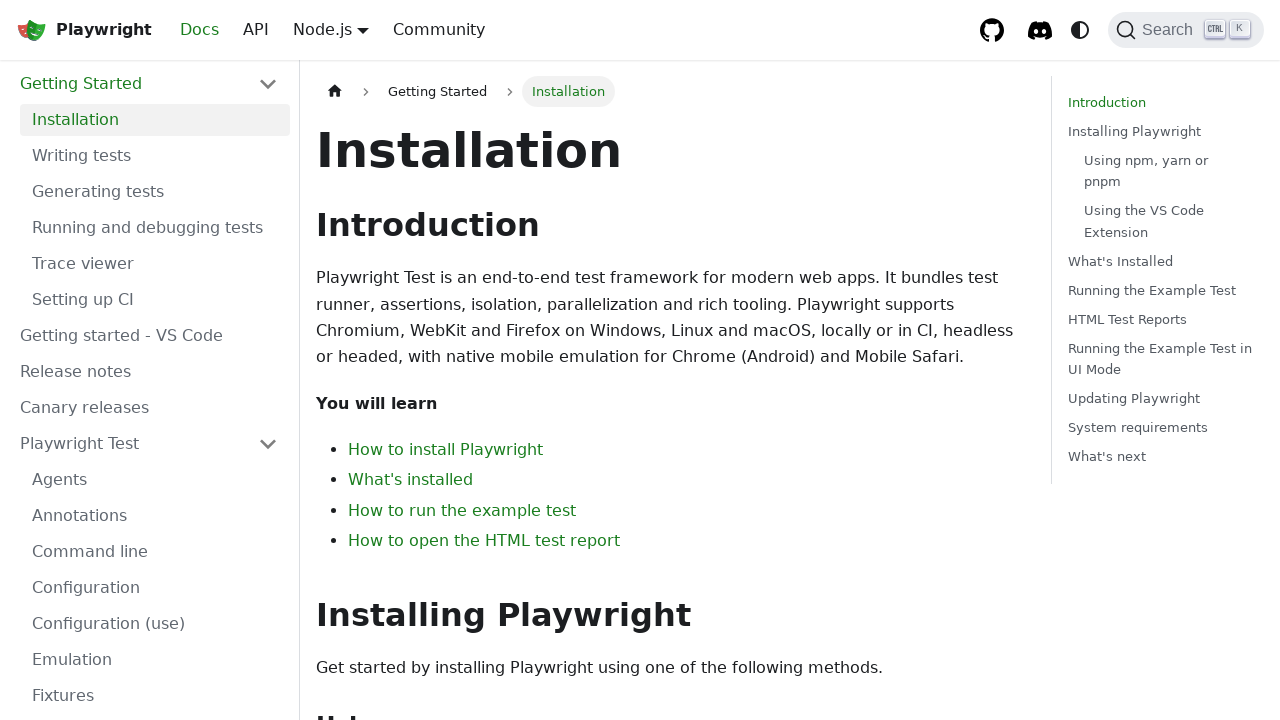

Clicked search button to open search dialog at (1186, 30) on button[type='button']:has-text('Search')
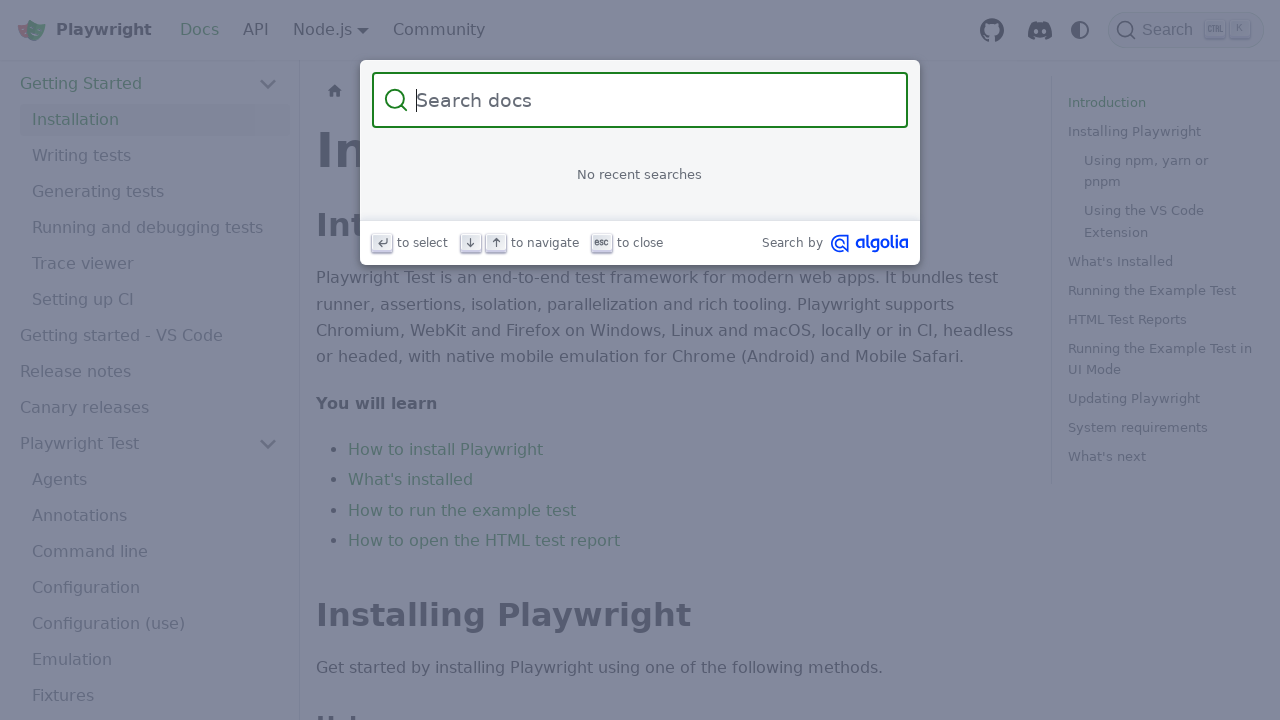

Entered 'assertions' in search field on input[type='search']
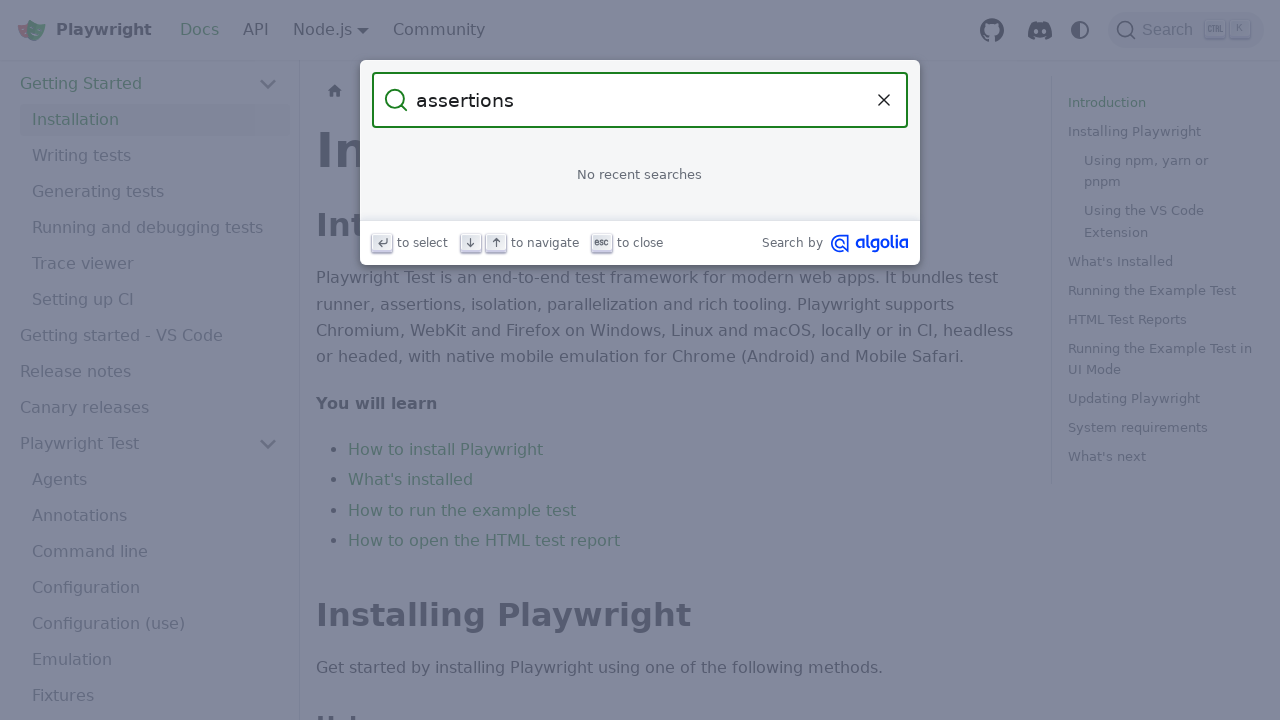

Search results appeared with 'assertions' highlighted
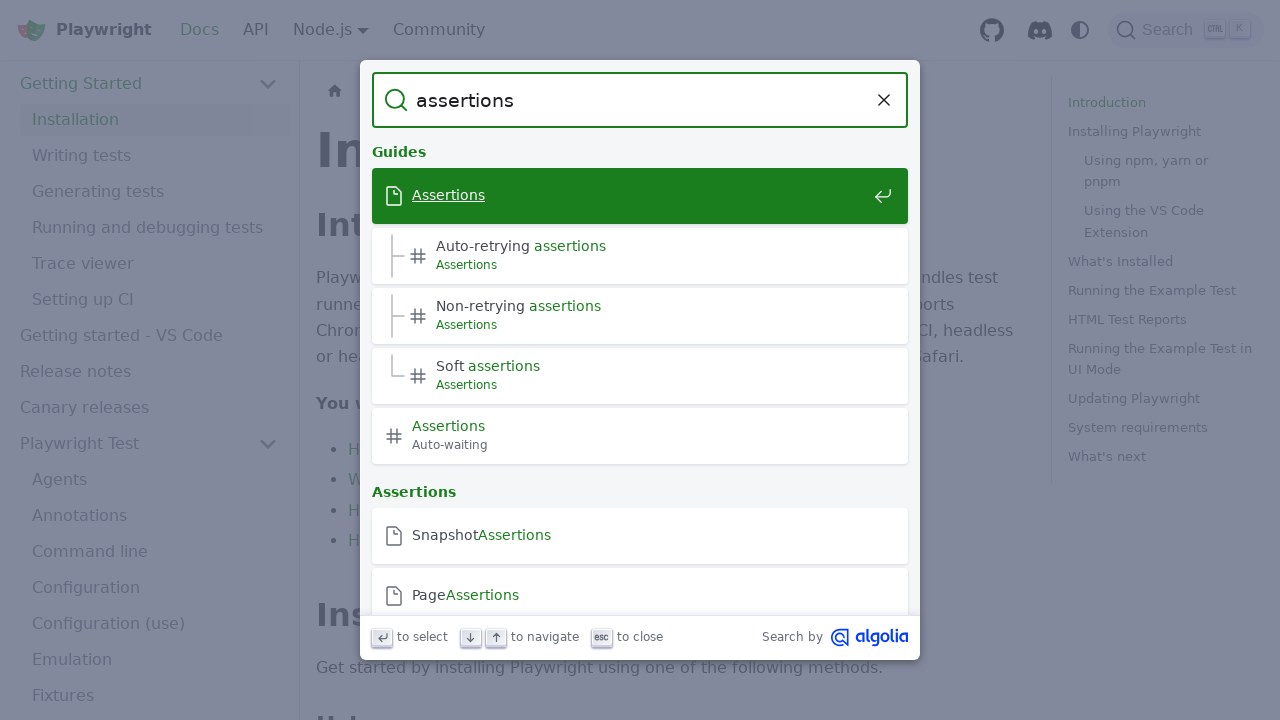

Counted 17 search results for 'assertions'
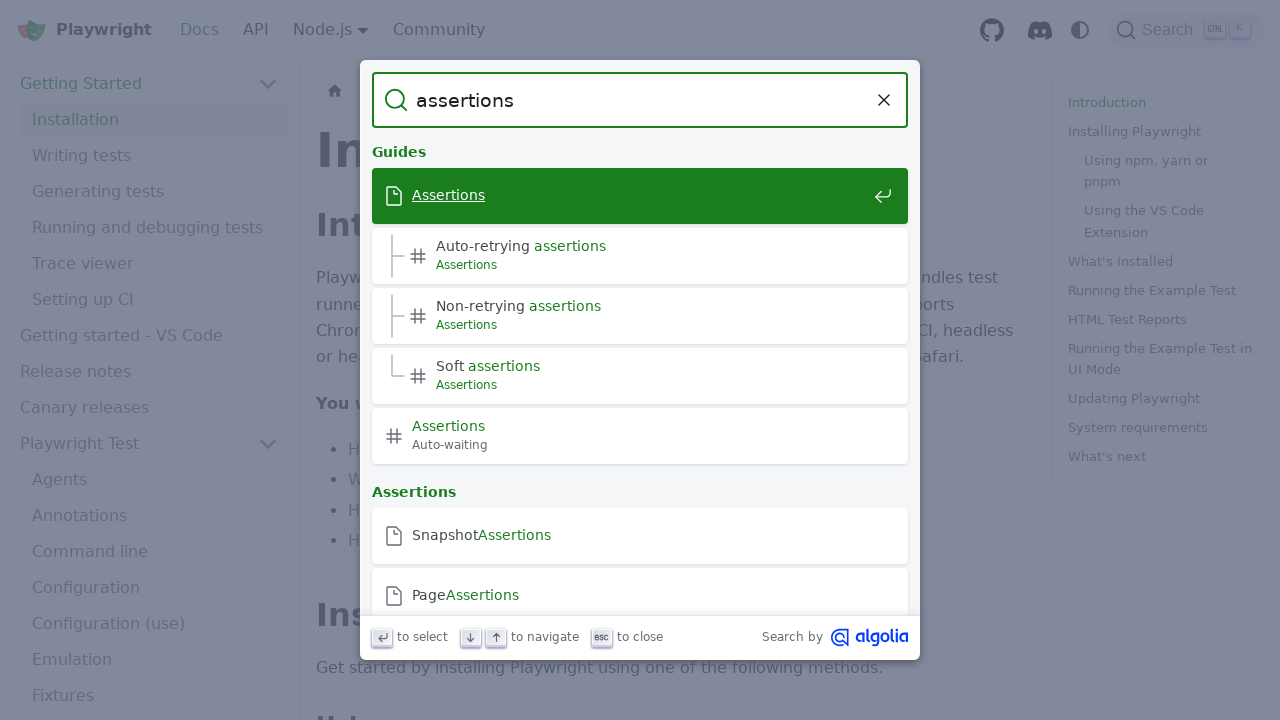

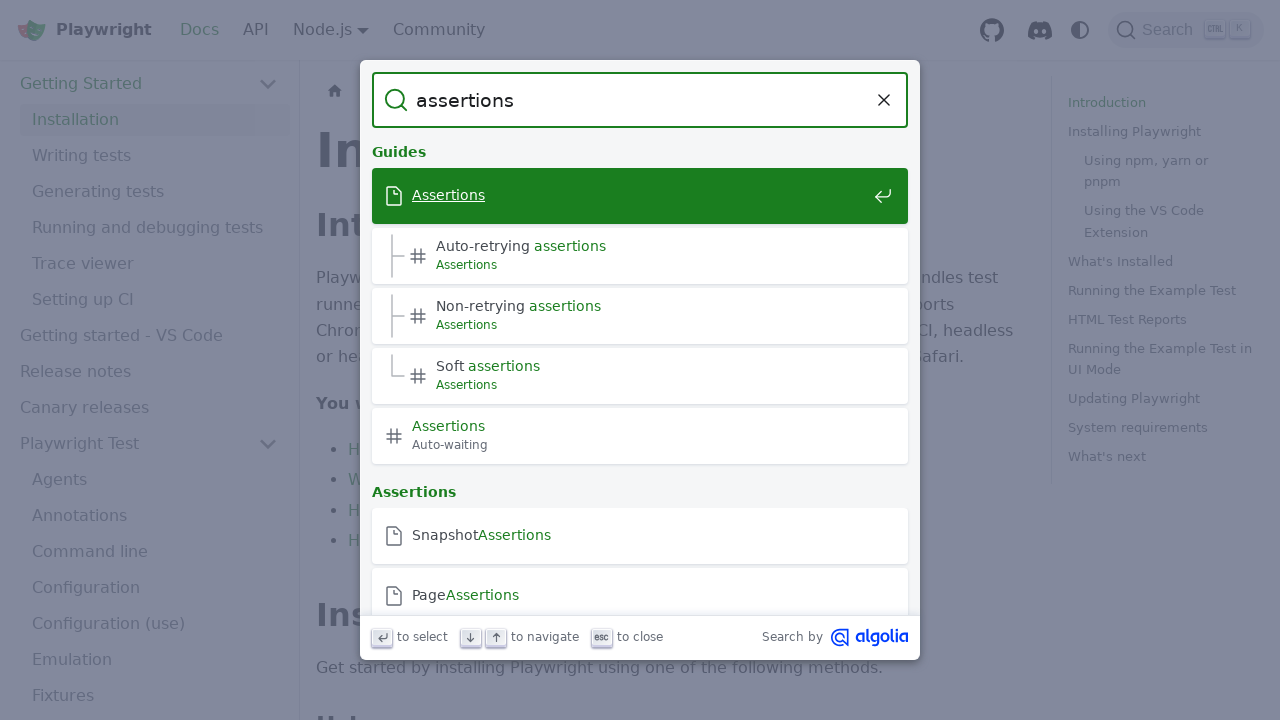